Tests drag and drop functionality on jQuery UI demo page by dragging the draggable element into the droppable target area

Starting URL: https://jqueryui.com/droppable/

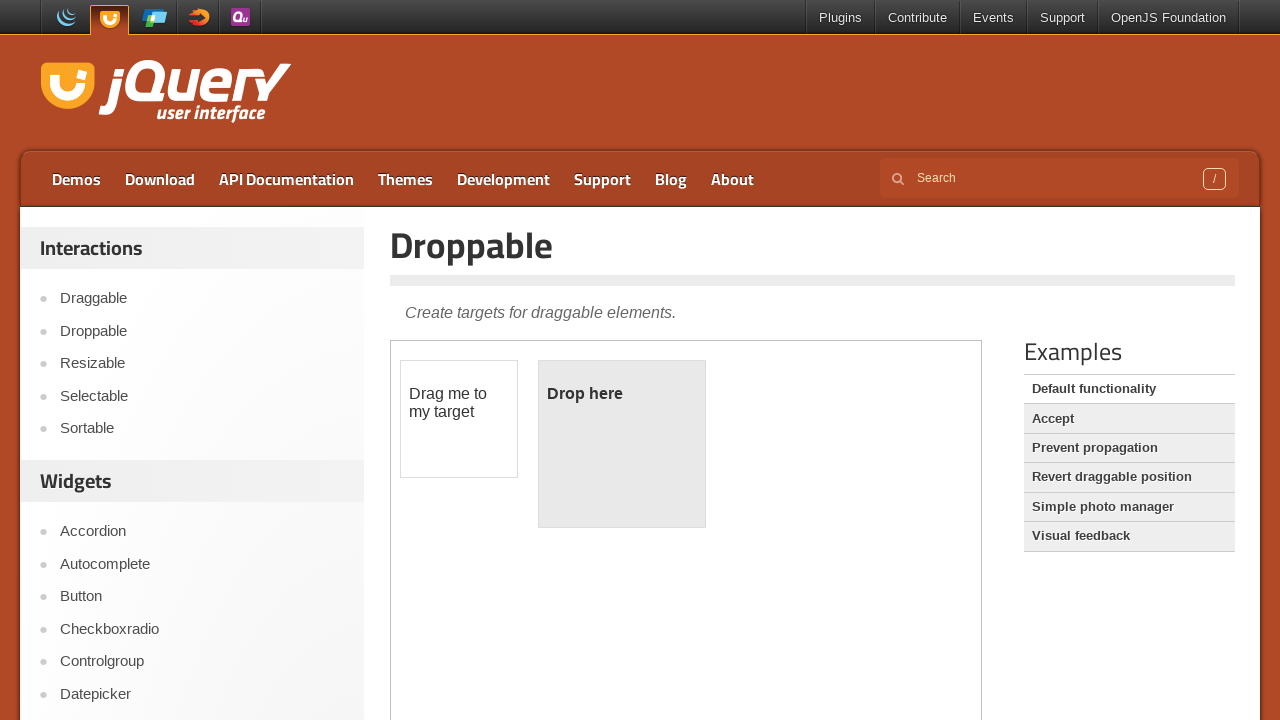

Navigated to jQuery UI droppable demo page
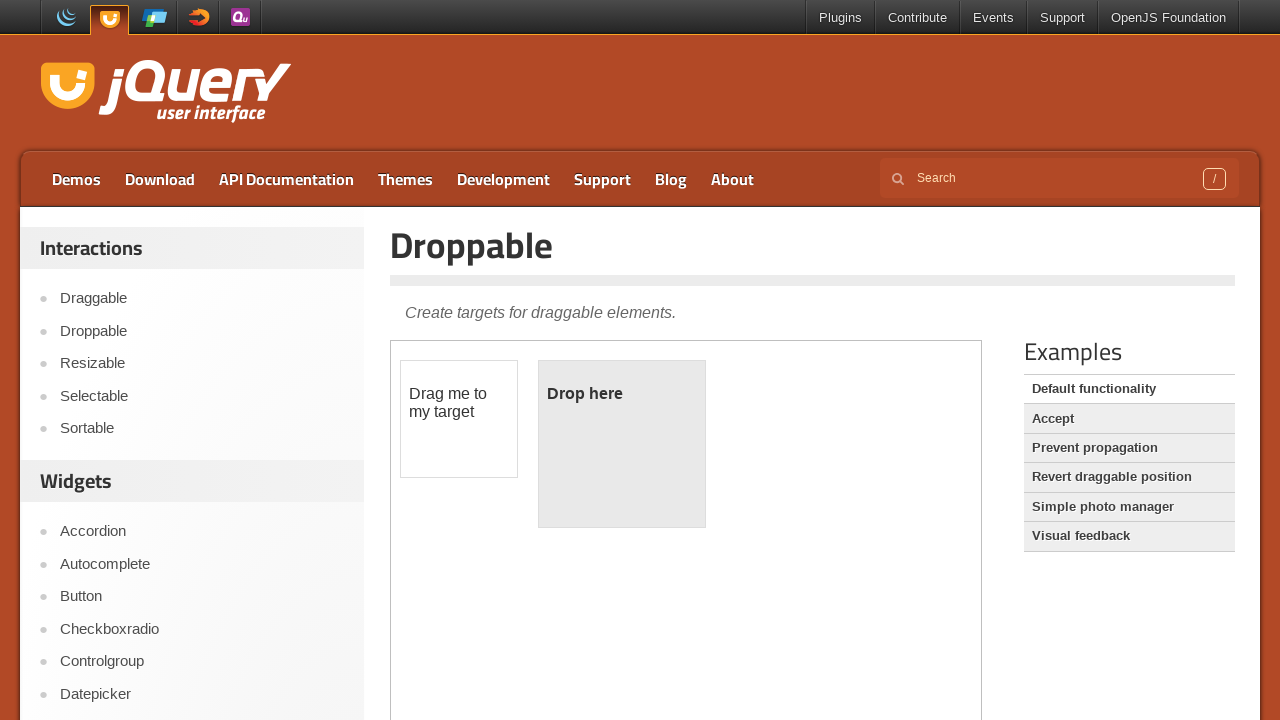

Located iframe containing drag and drop demo
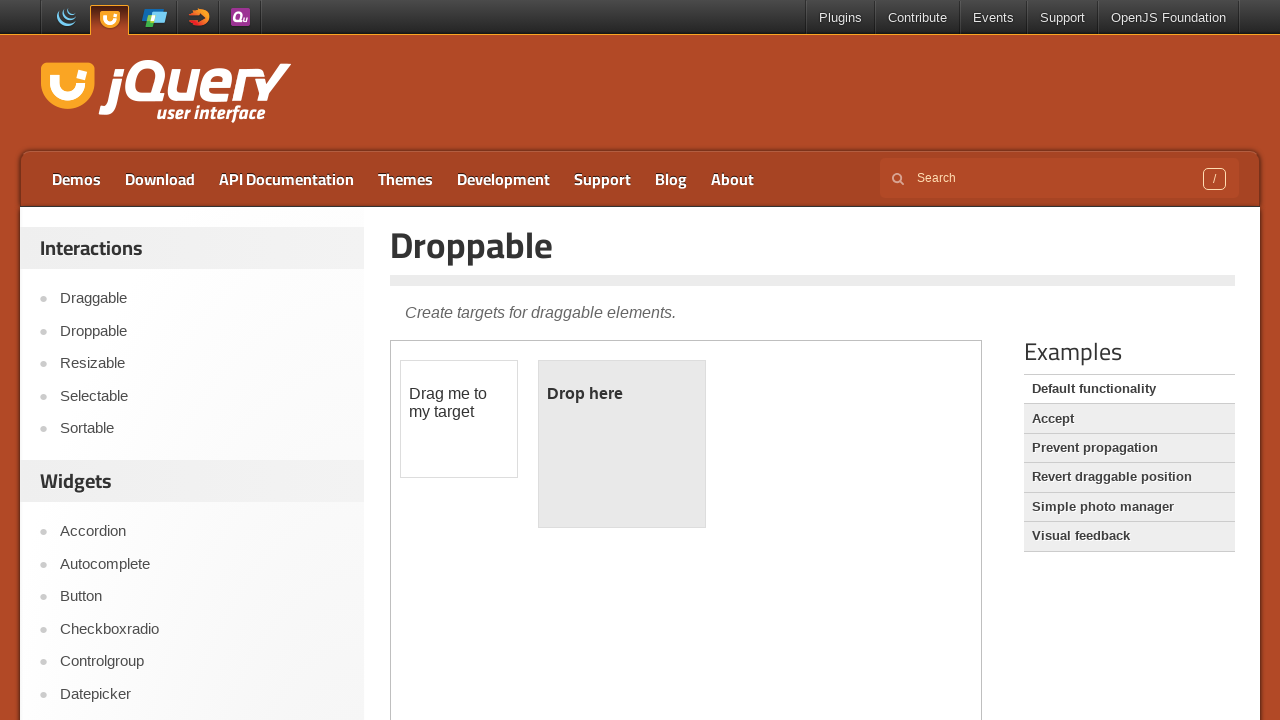

Located draggable element
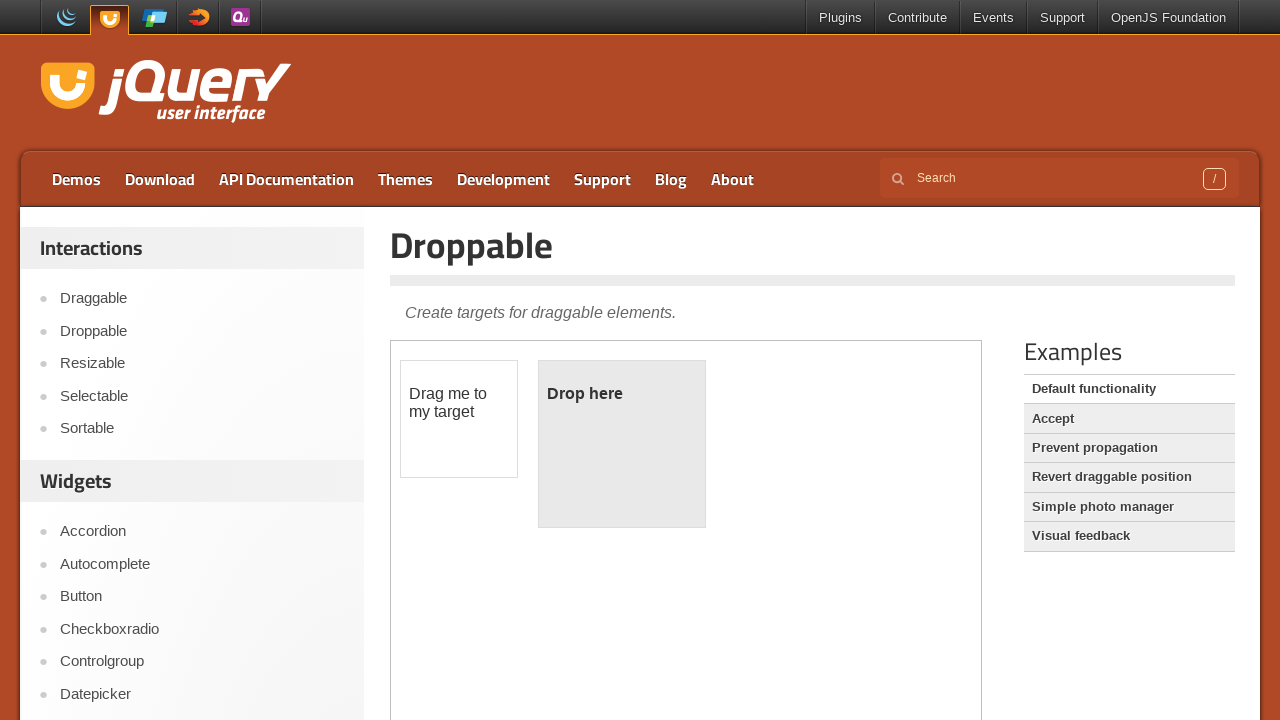

Located droppable target area
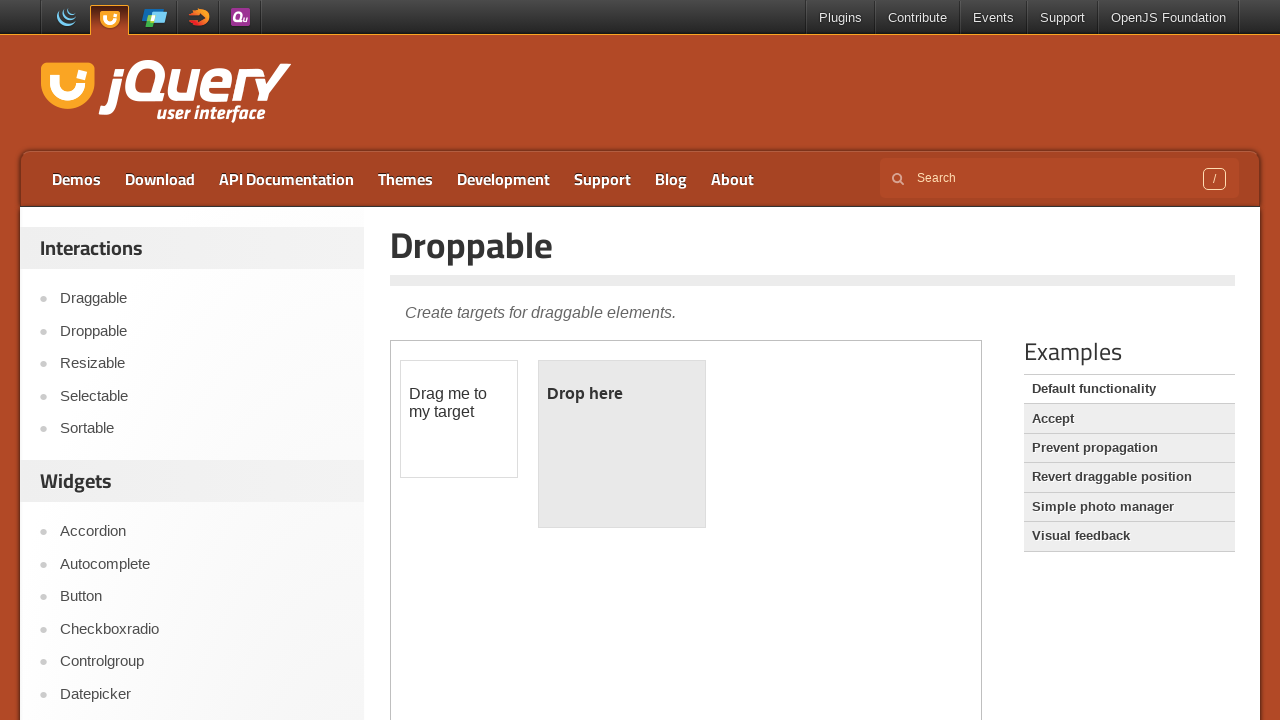

Dragged draggable element into droppable target area at (622, 444)
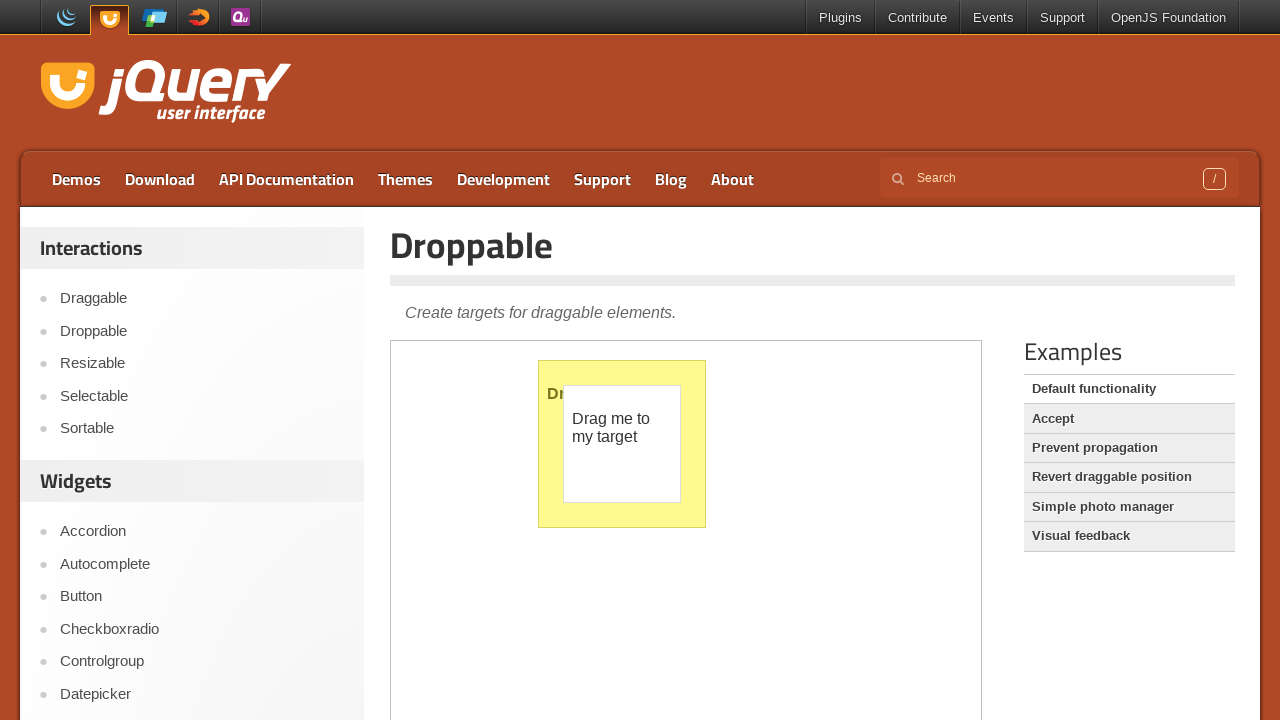

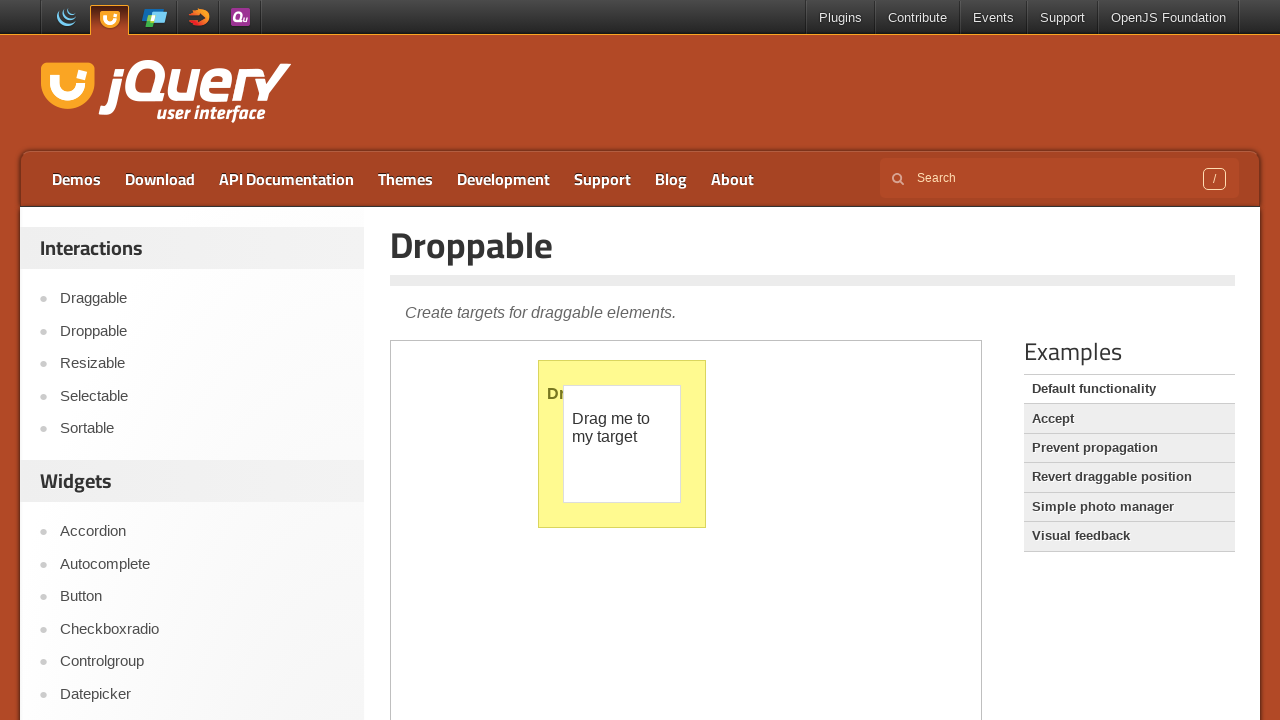